Tests the contact form functionality by clicking on the Contact link, filling in email, name, and message fields, then submitting the form and handling the resulting alert

Starting URL: https://www.demoblaze.com/

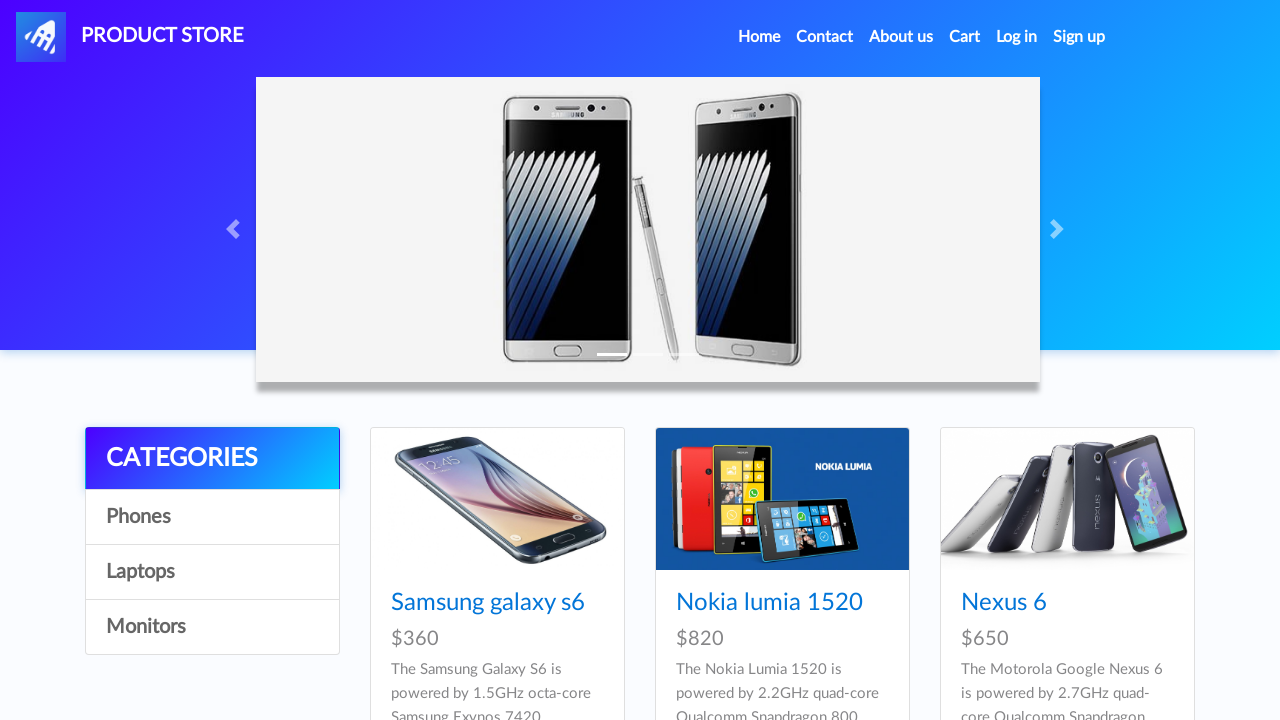

Clicked on Contact link at (825, 37) on xpath=//a[text()='Contact']
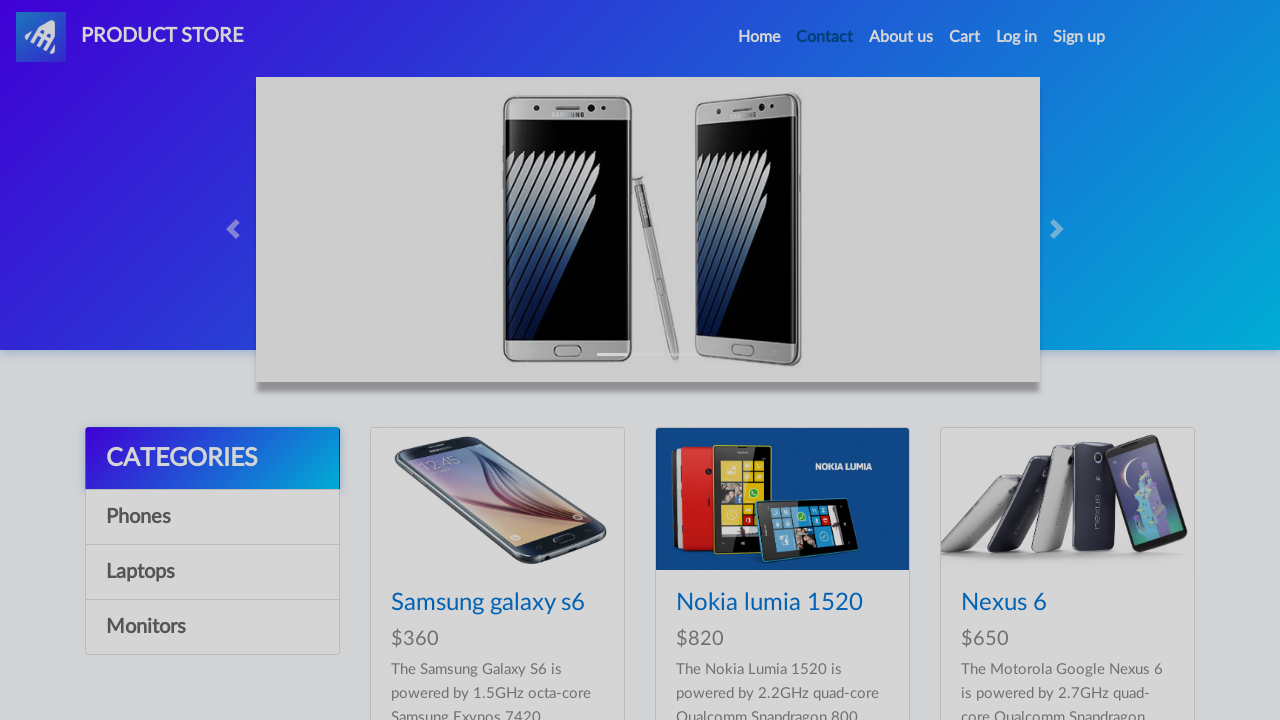

Contact form modal appeared with email field visible
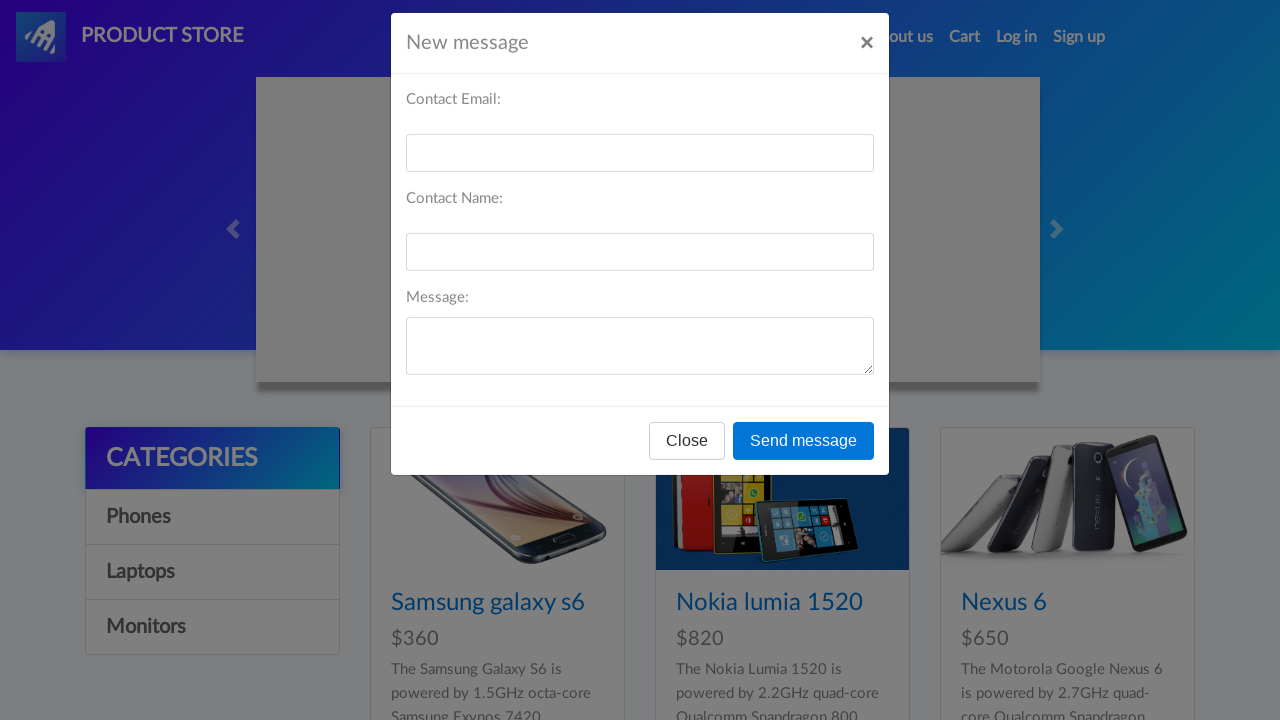

Filled email field with testuser123@example.com on #recipient-email
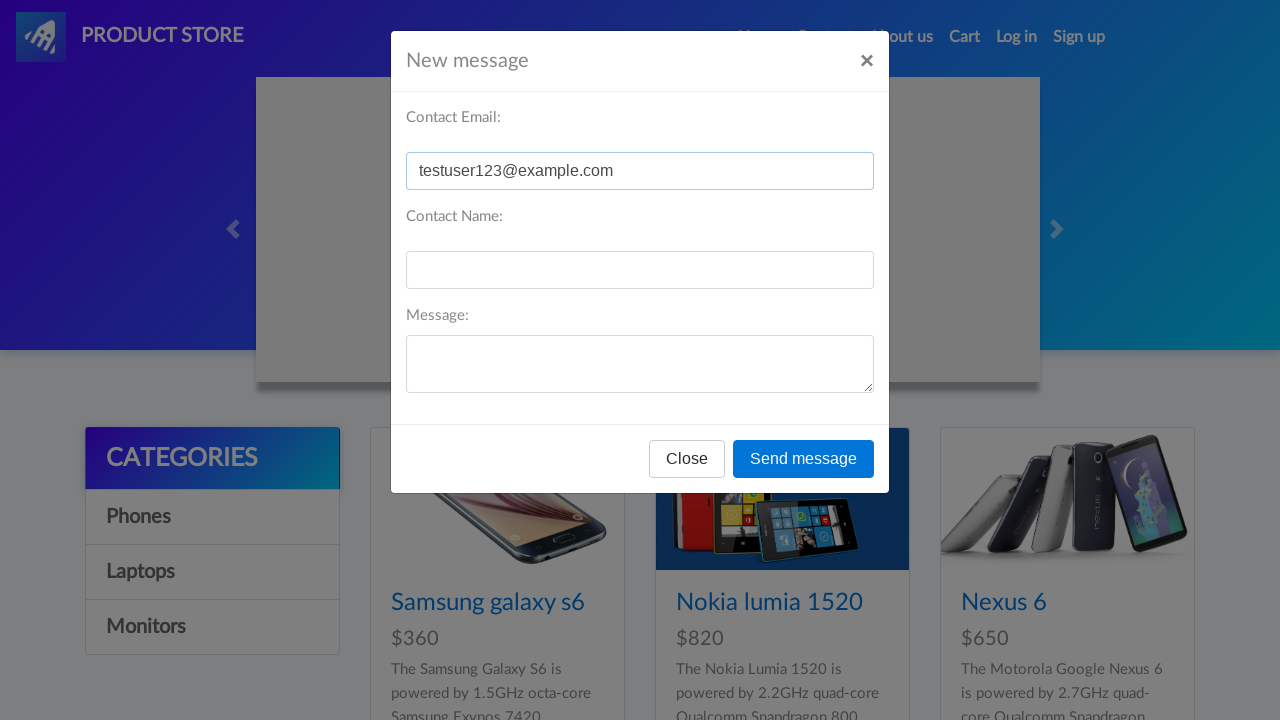

Filled name field with John Smith on #recipient-name
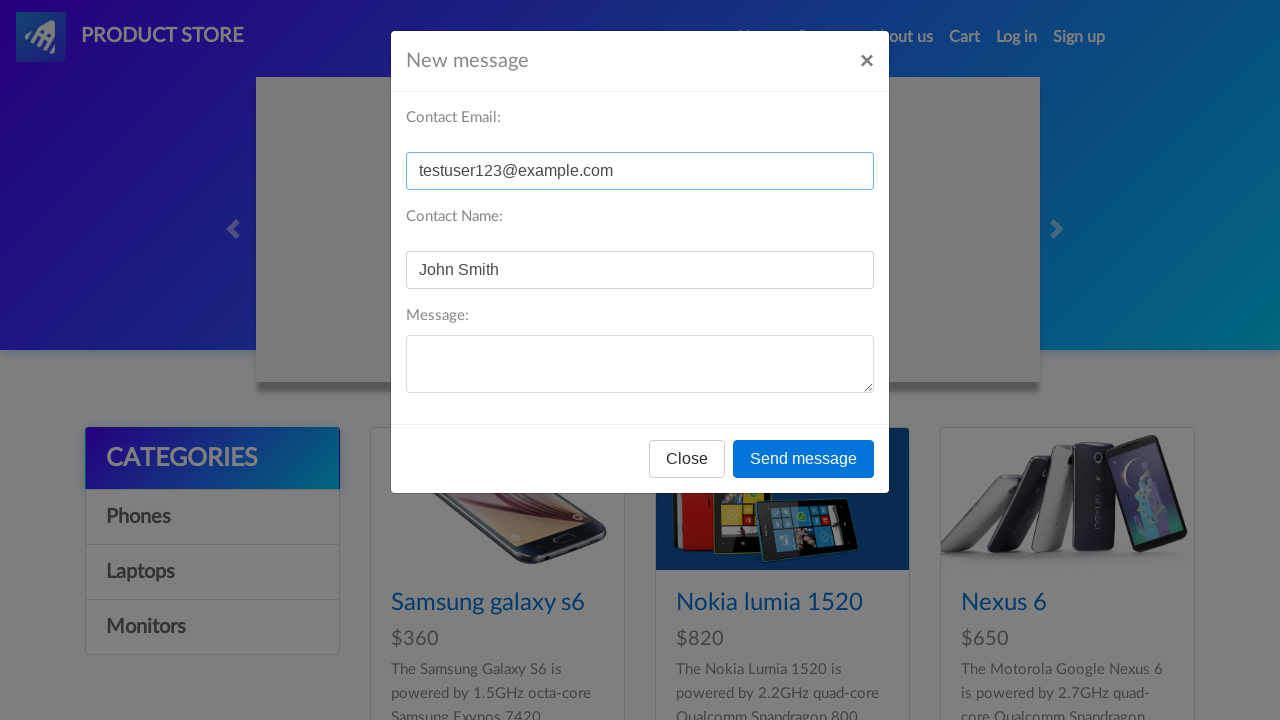

Filled message field with test message on #message-text
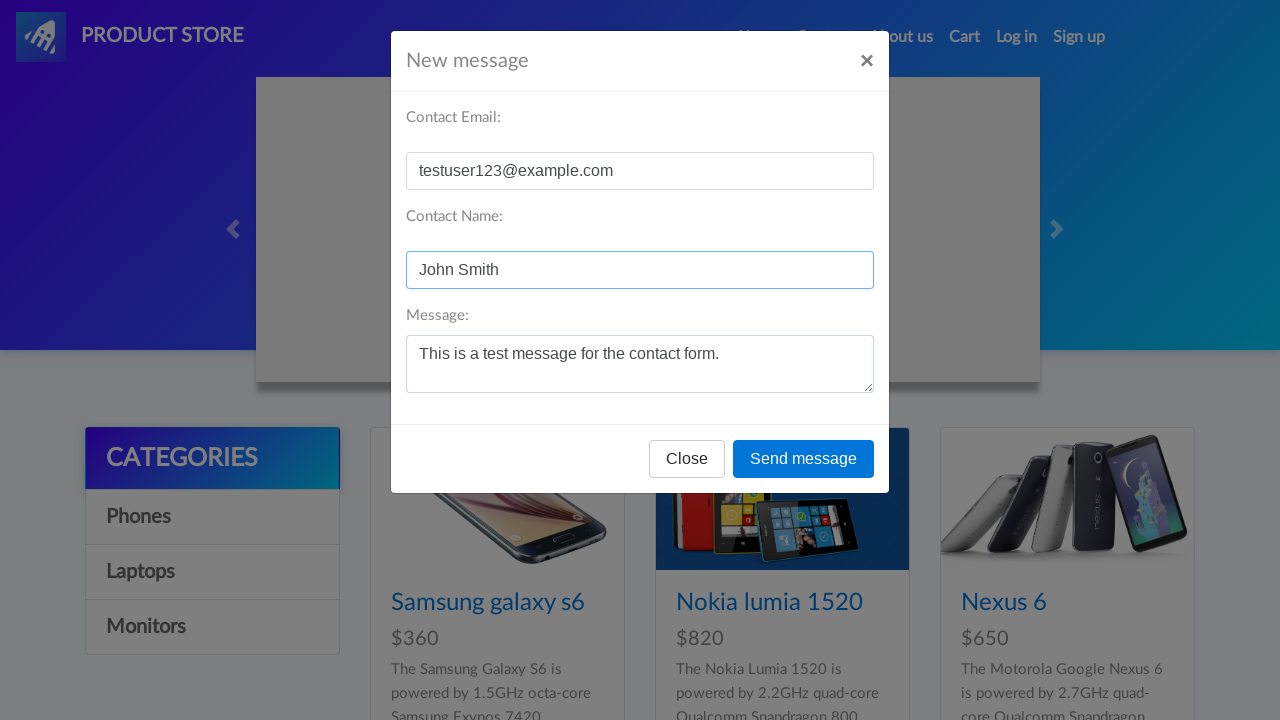

Clicked Send message button at (804, 459) on xpath=//button[text()='Send message']
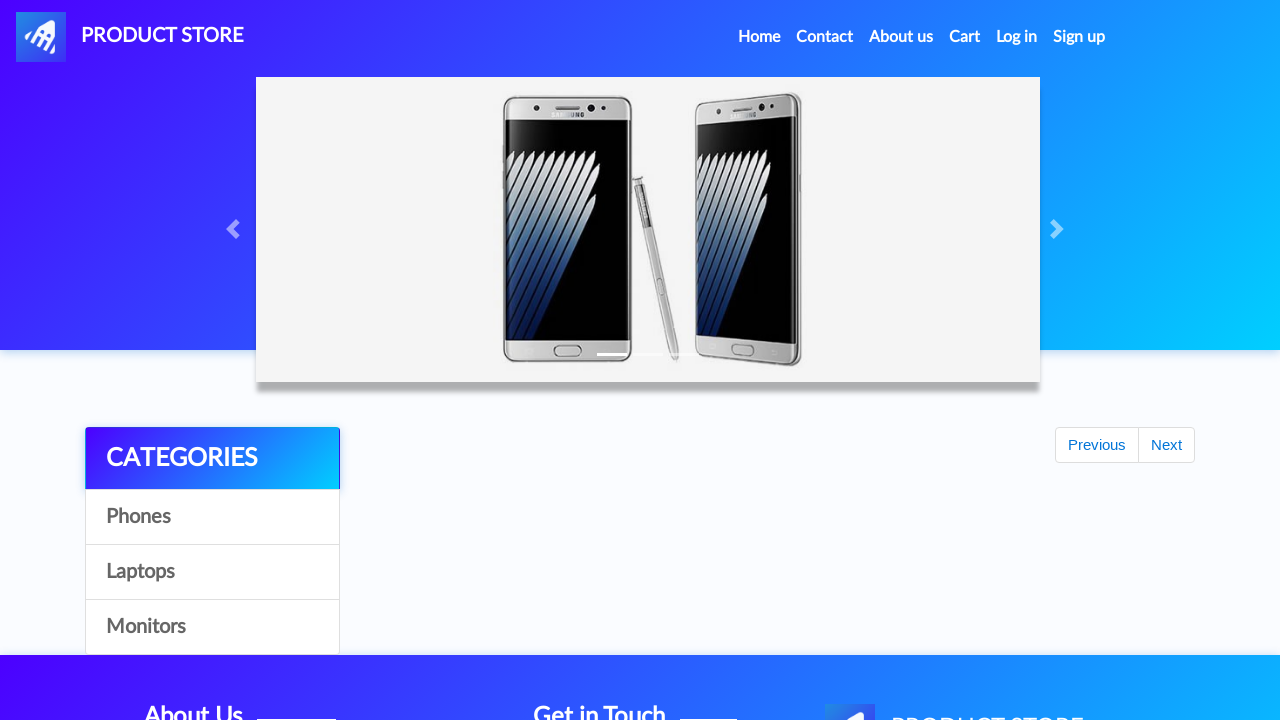

Set up alert dialog handler to accept
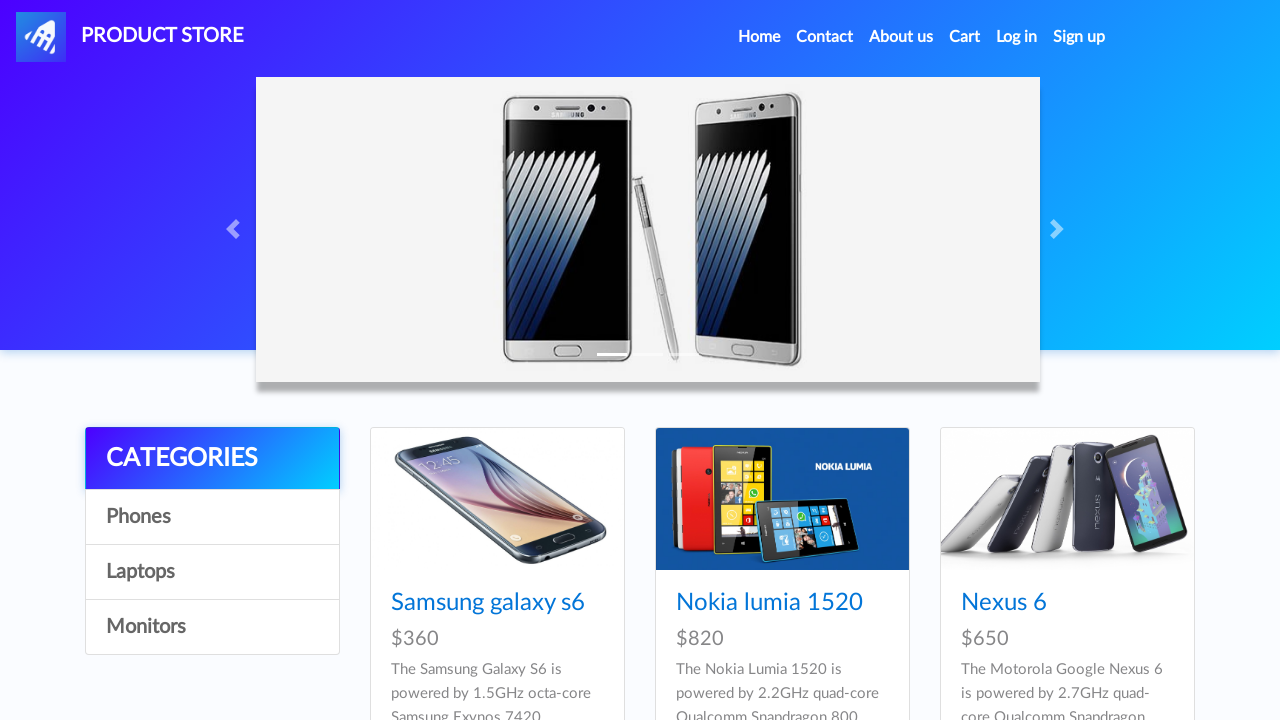

Waited for alert to be processed
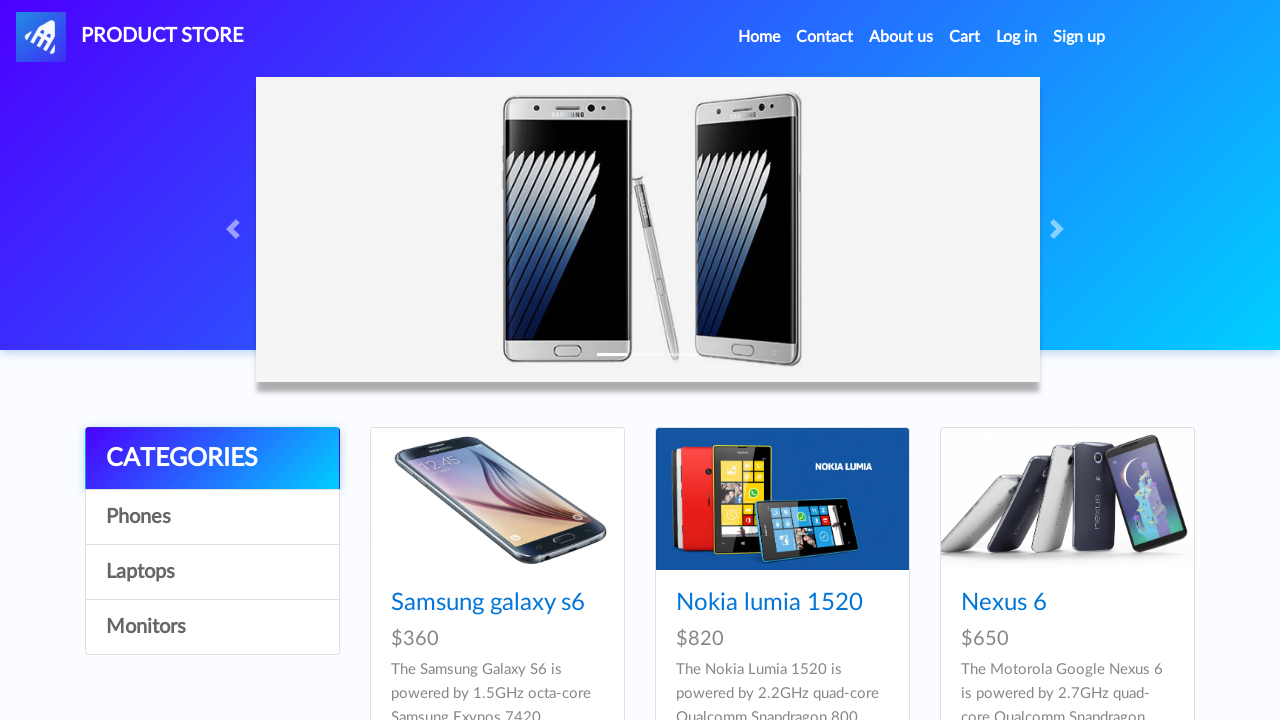

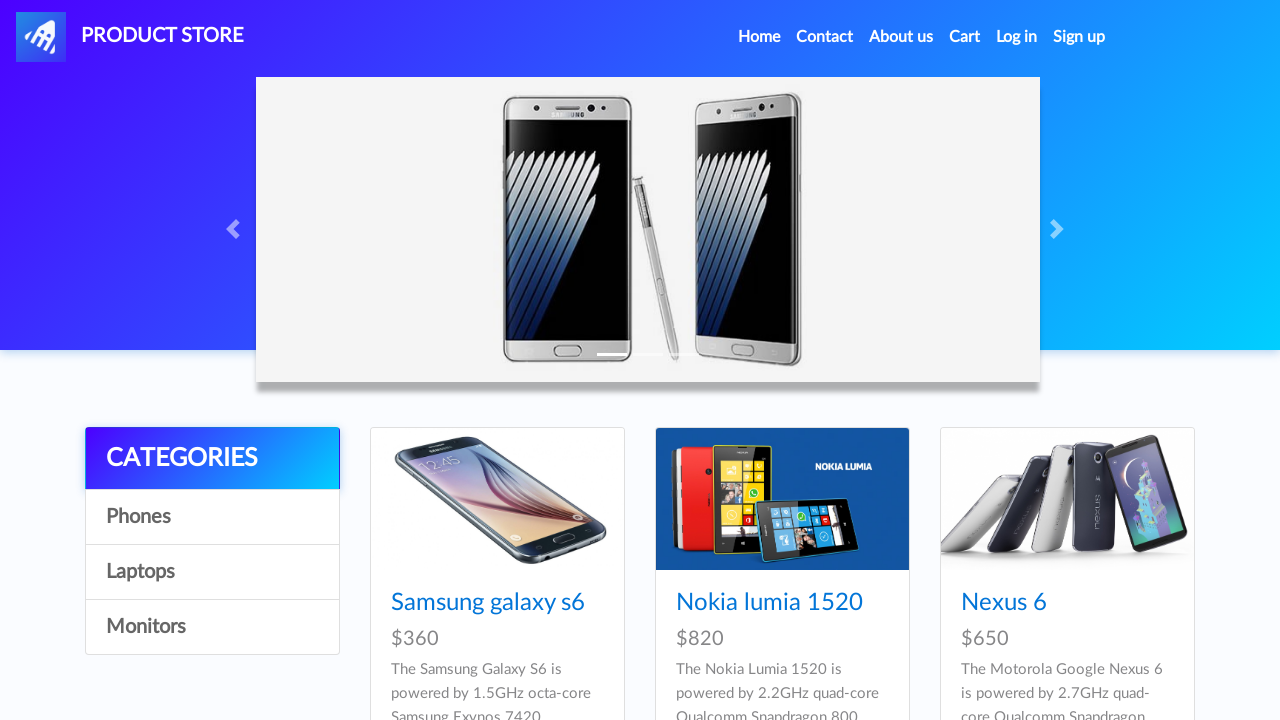